Tests registration form validation with invalid credentials by clicking the register button, filling in invalid username/password combinations, and verifying error messages are displayed.

Starting URL: https://anatoly-karpovich.github.io/demo-login-form/

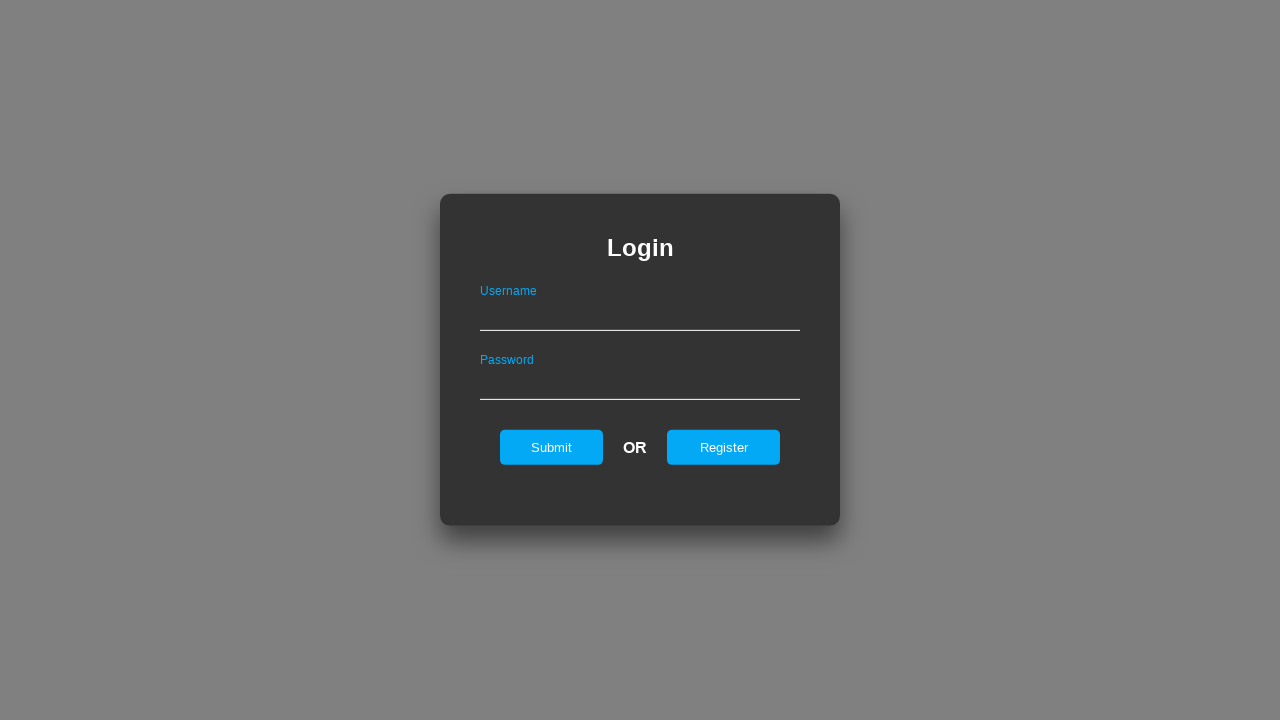

Register button is visible on login form
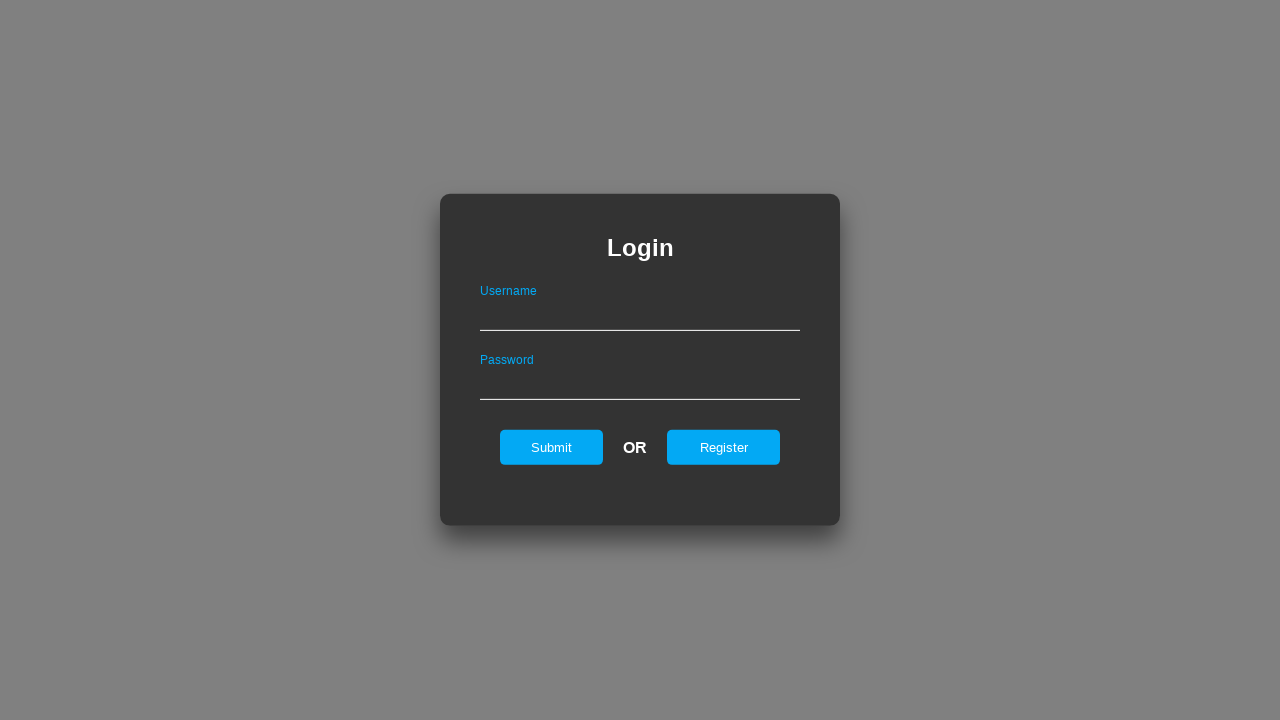

Clicked register button to show registration form at (724, 447) on #registerOnLogin
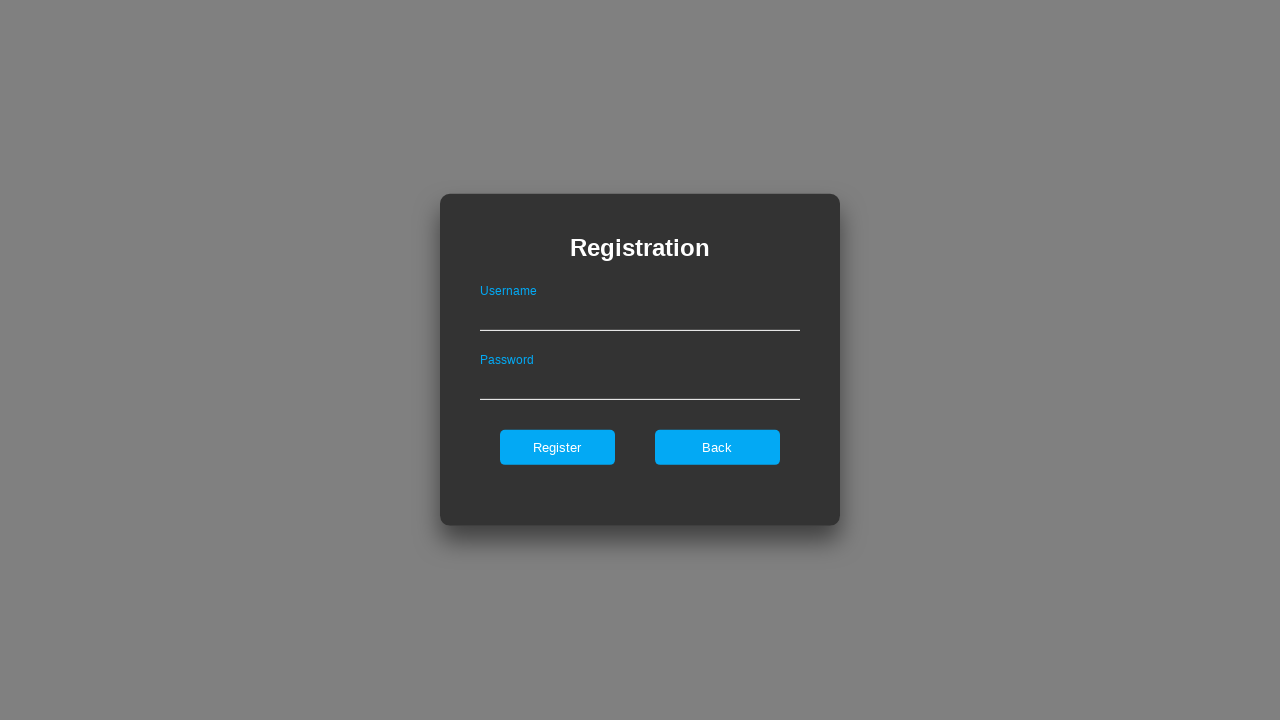

Registration form is now visible
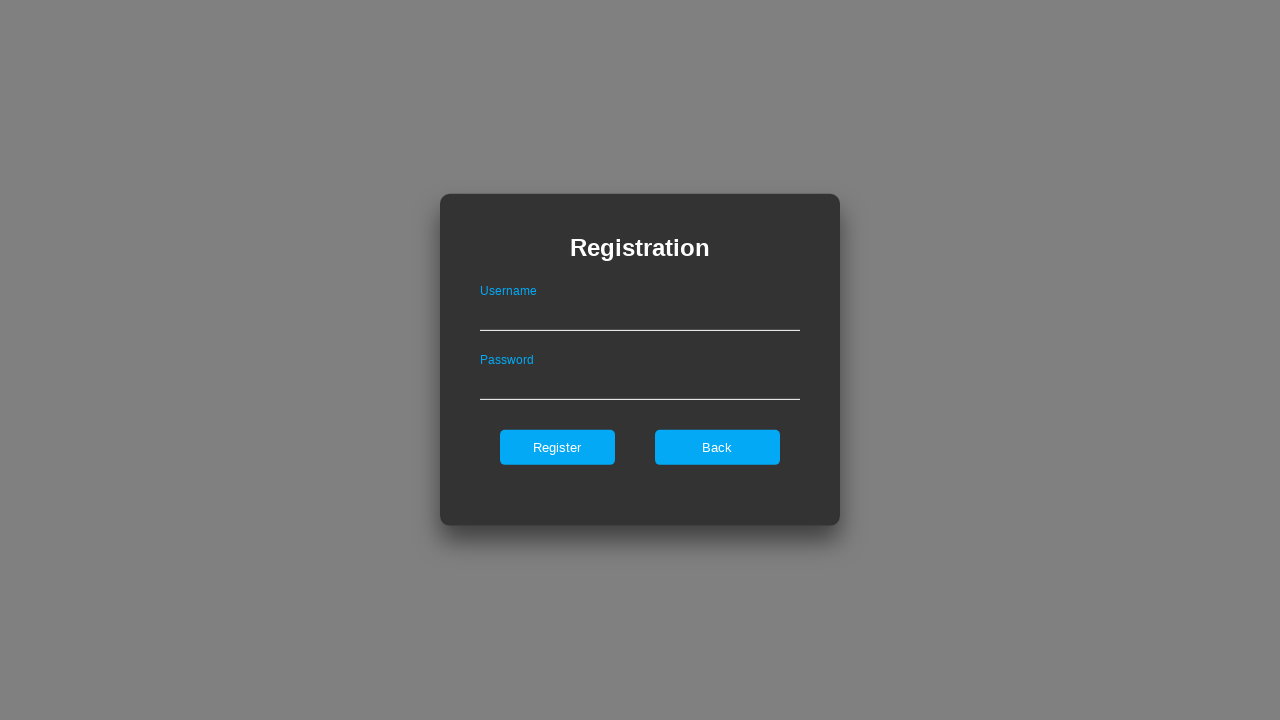

Entered invalid username 'ab' (less than 3 characters) on #userNameOnRegister
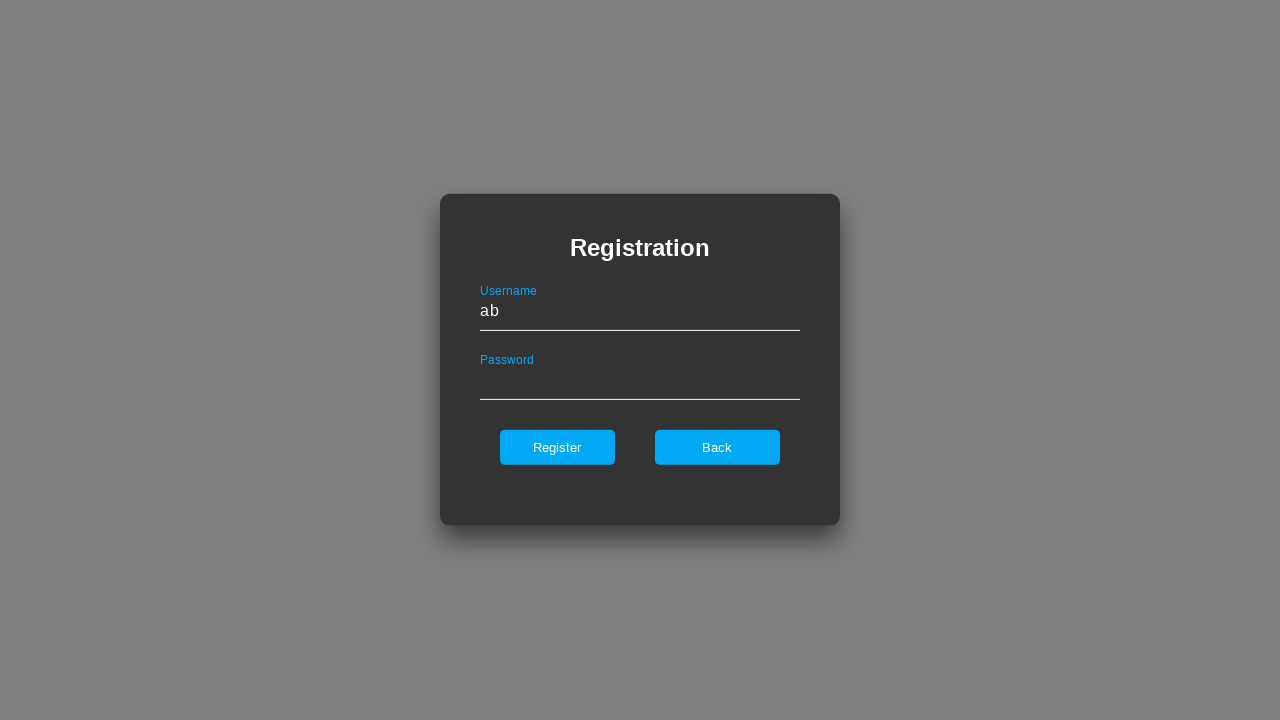

Entered invalid password 'lowercase123' (missing uppercase letter) on #passwordOnRegister
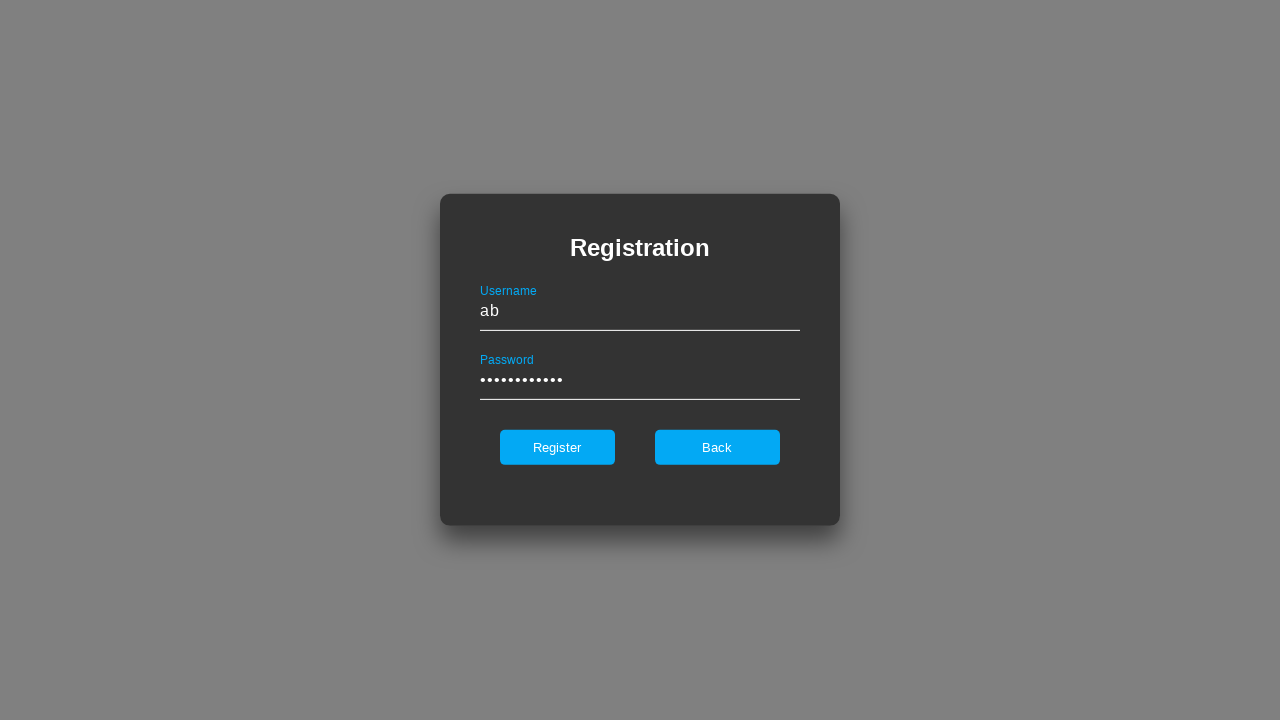

Clicked register button to submit invalid credentials at (557, 447) on #register
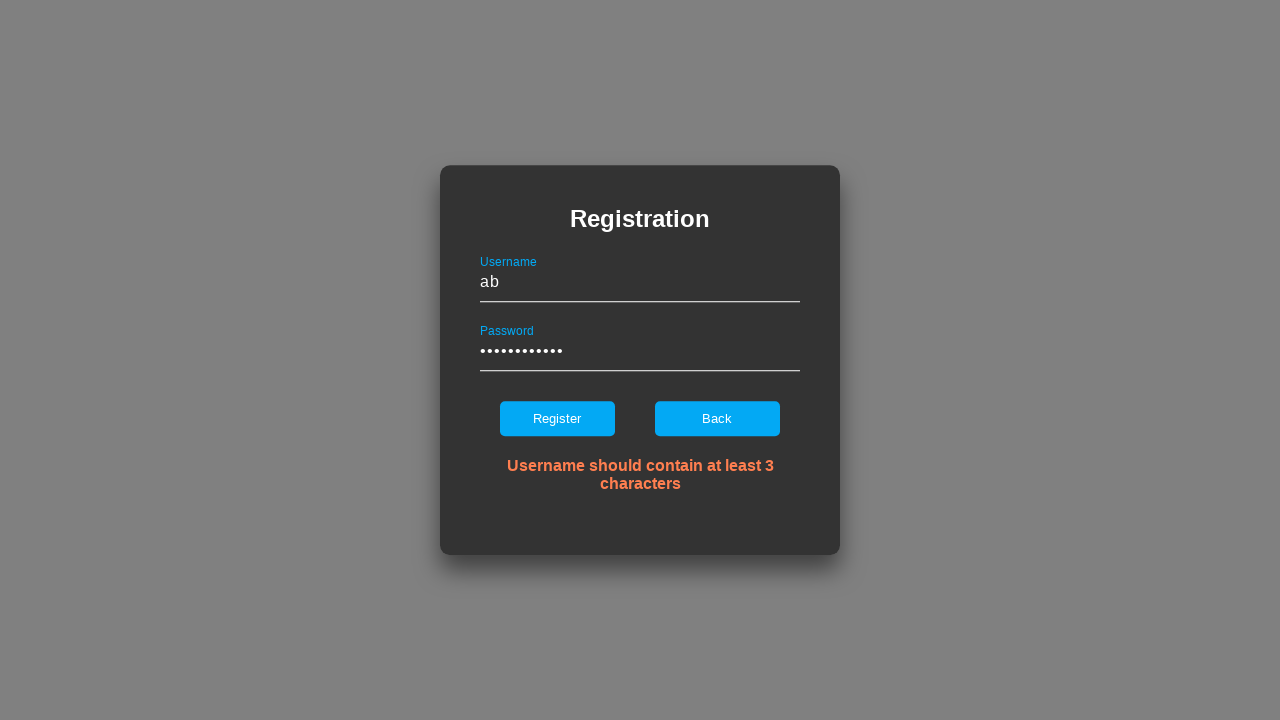

Error message for invalid credentials is displayed
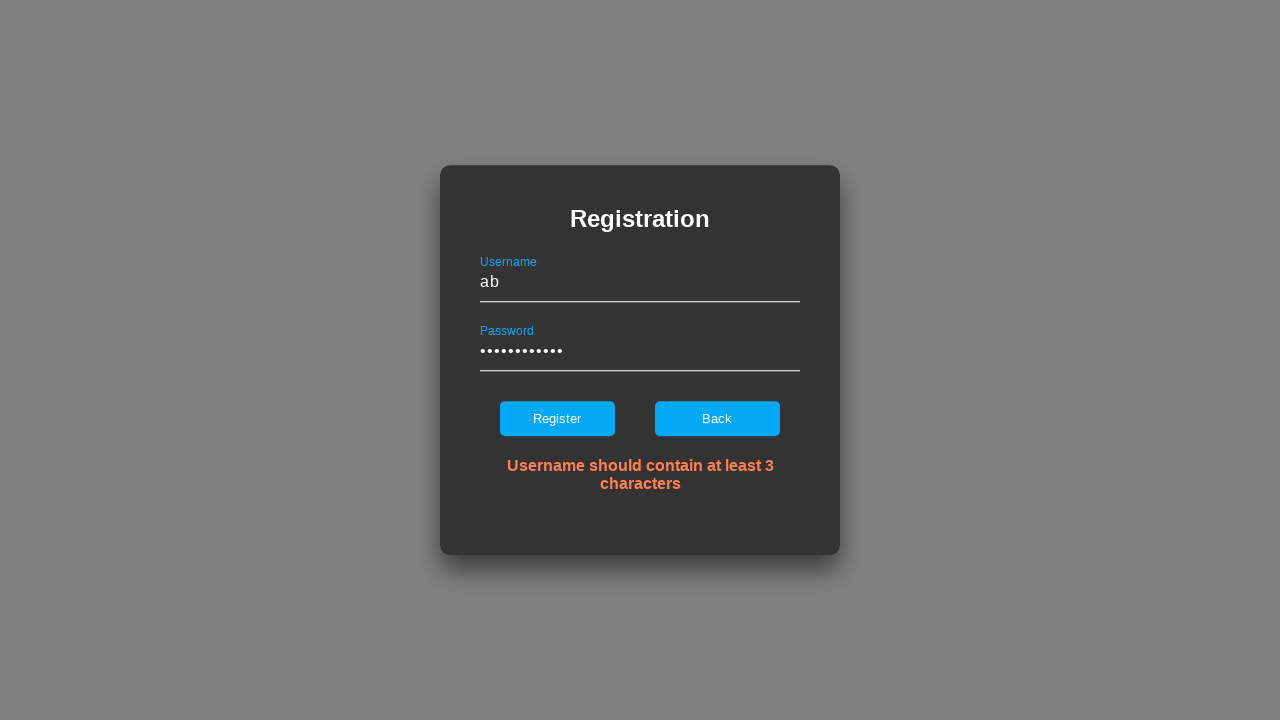

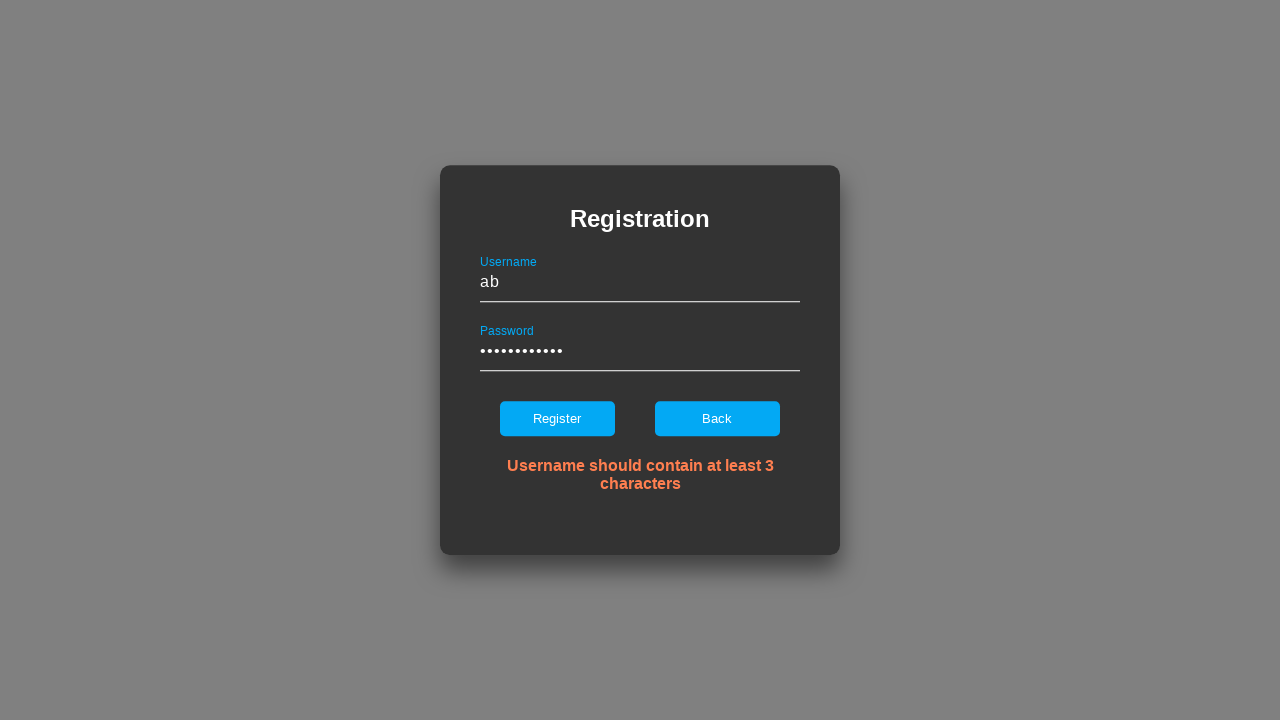